Tests JS Prompt by clicking the prompt button, entering text "testing123", accepting it, and verifying the result message contains the entered text

Starting URL: https://the-internet.herokuapp.com/javascript_alerts

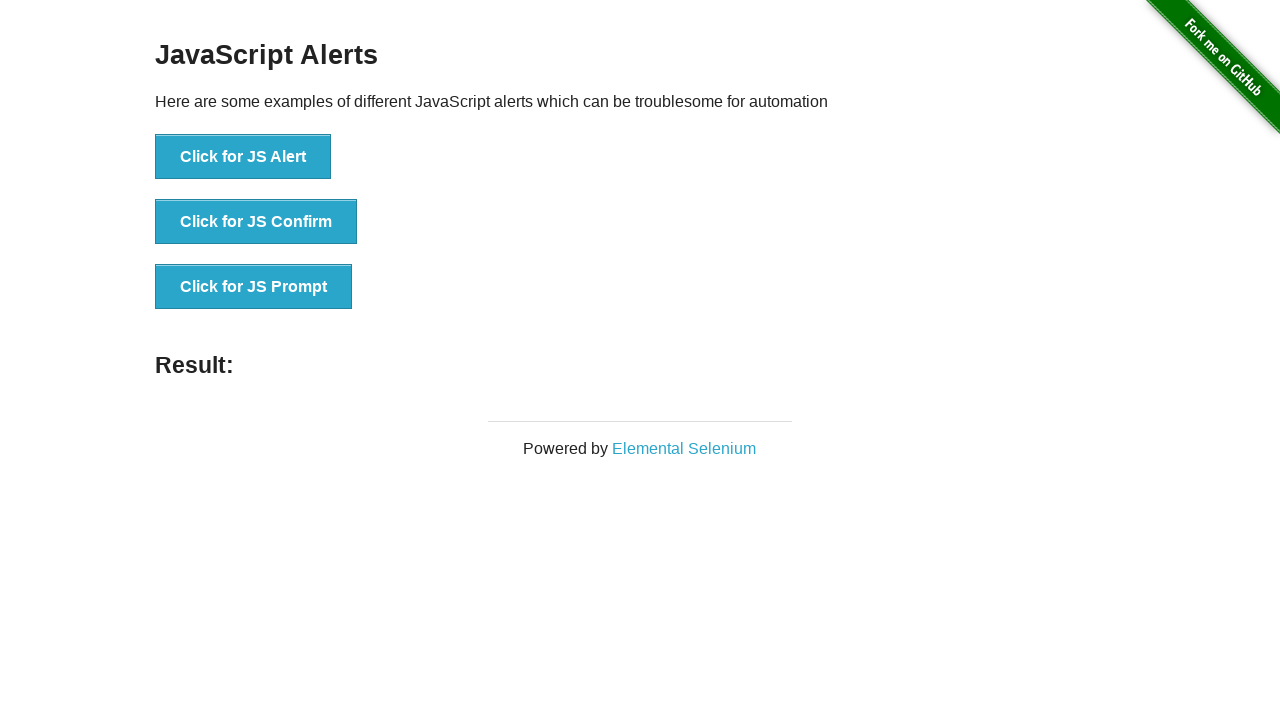

Set up dialog handler to accept prompt with text 'testing123'
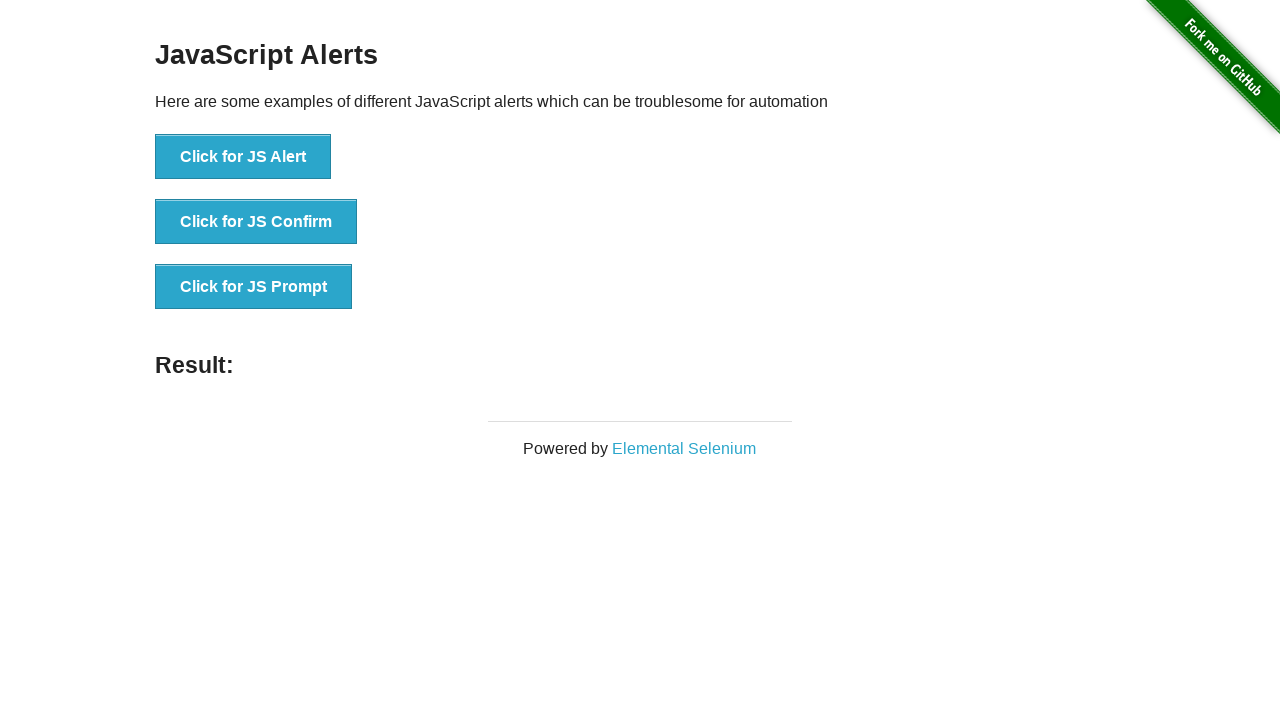

Clicked JS Prompt button at (254, 287) on button[onclick*='jsPrompt']
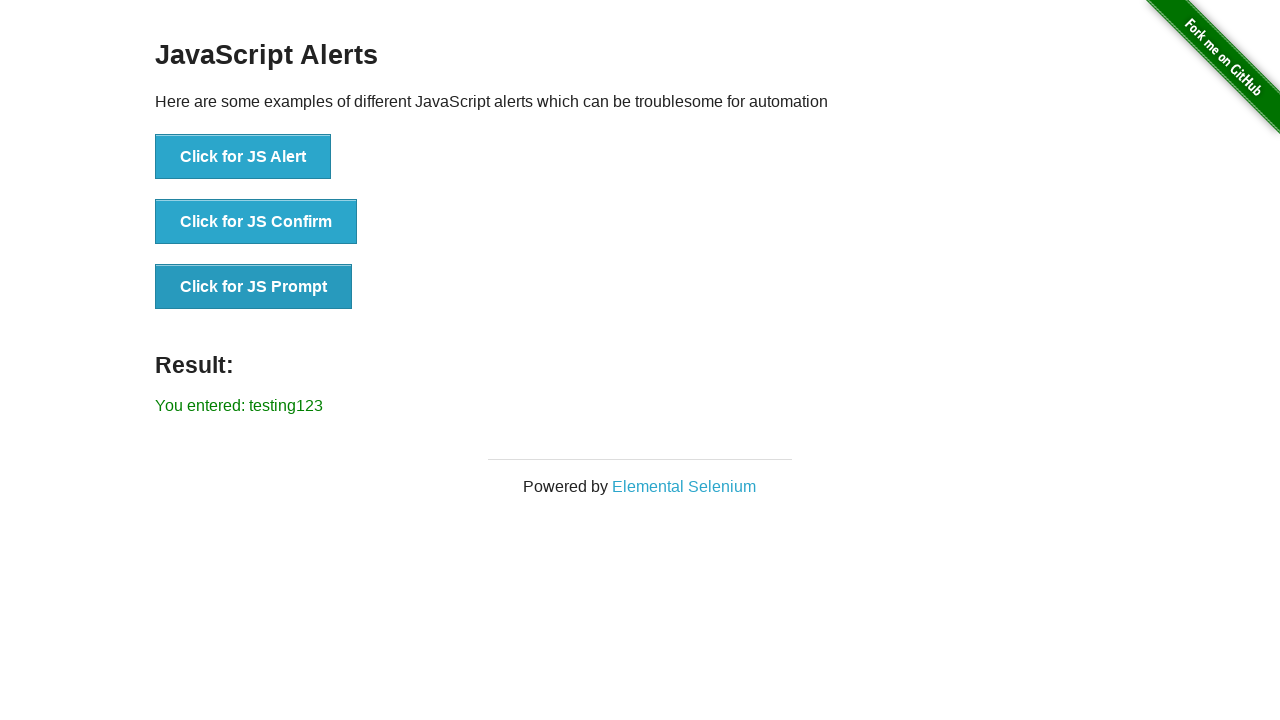

Result message appeared after accepting prompt
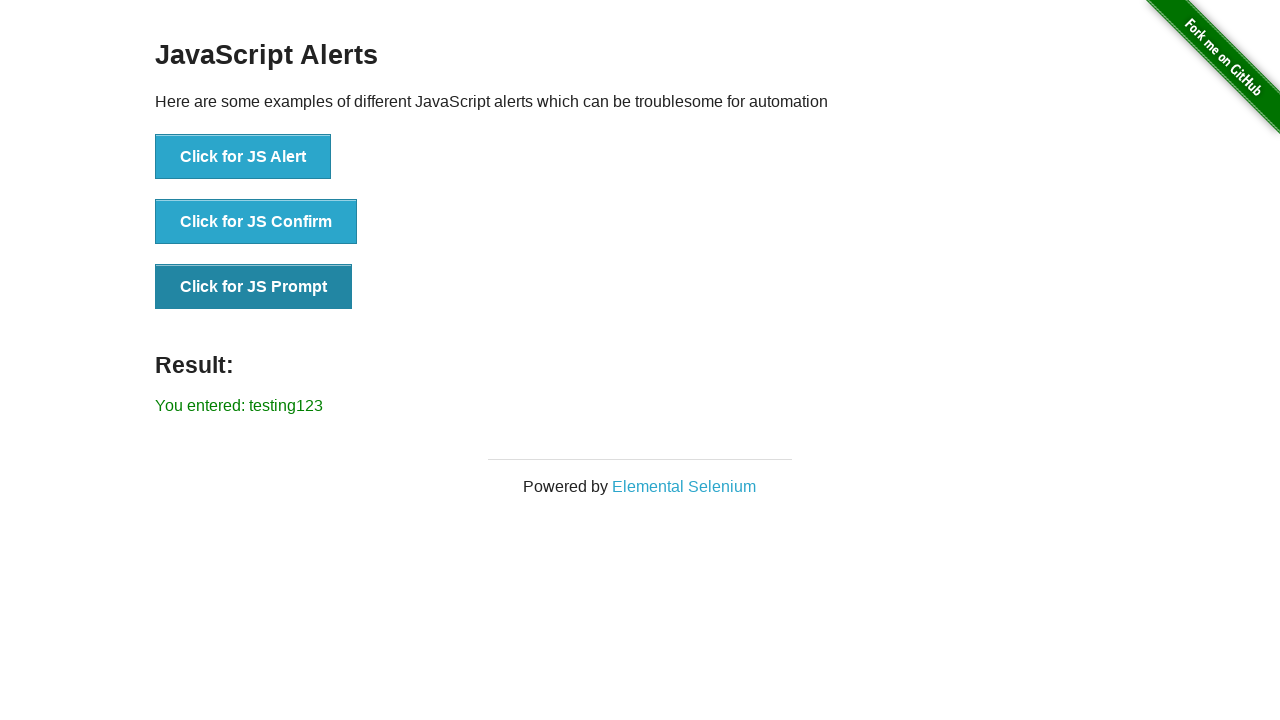

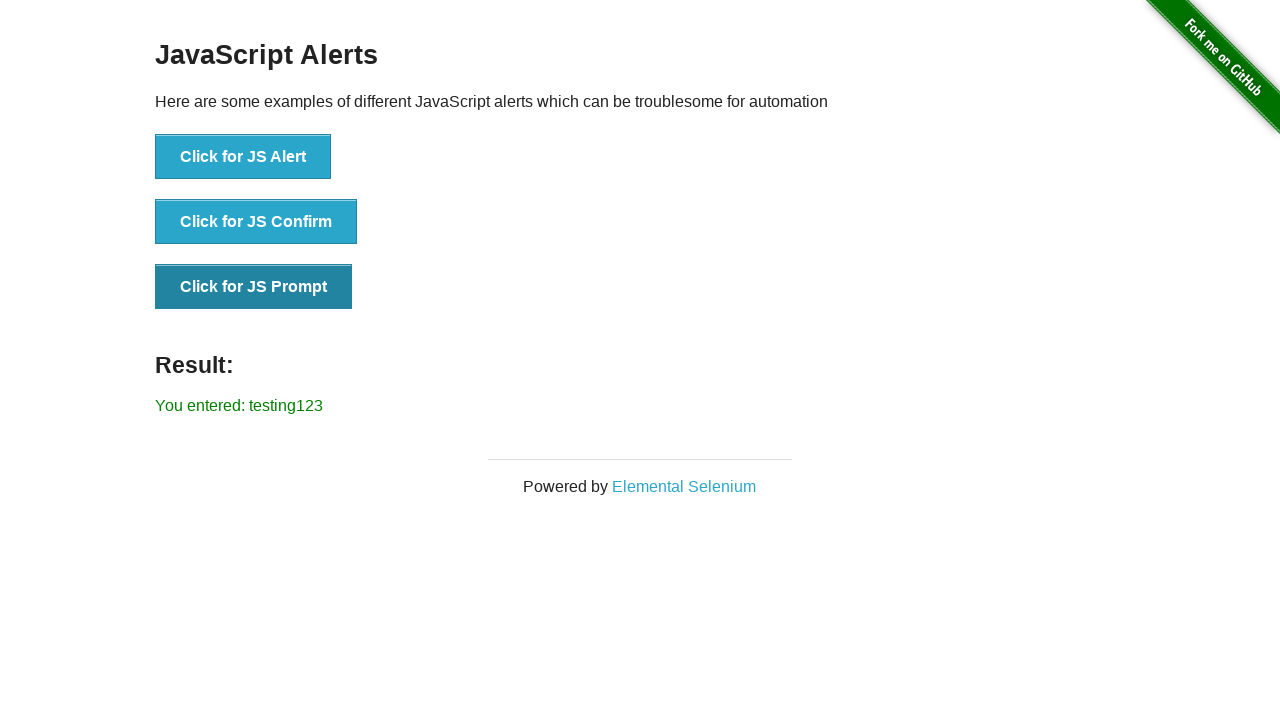